Tests multi-select functionality on jQuery UI selectable demo by holding CTRL key and clicking multiple list items (Item 1, Item 3, and Item 7)

Starting URL: https://jqueryui.com/selectable/

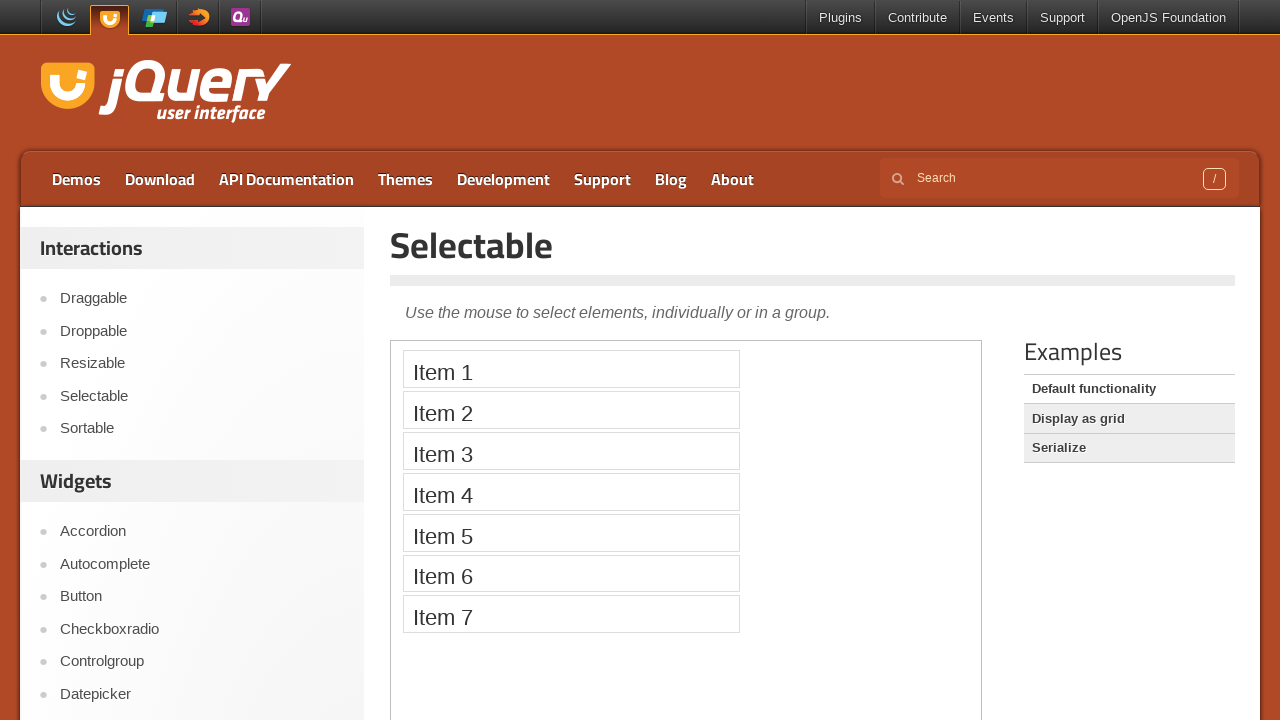

Located iframe containing selectable demo
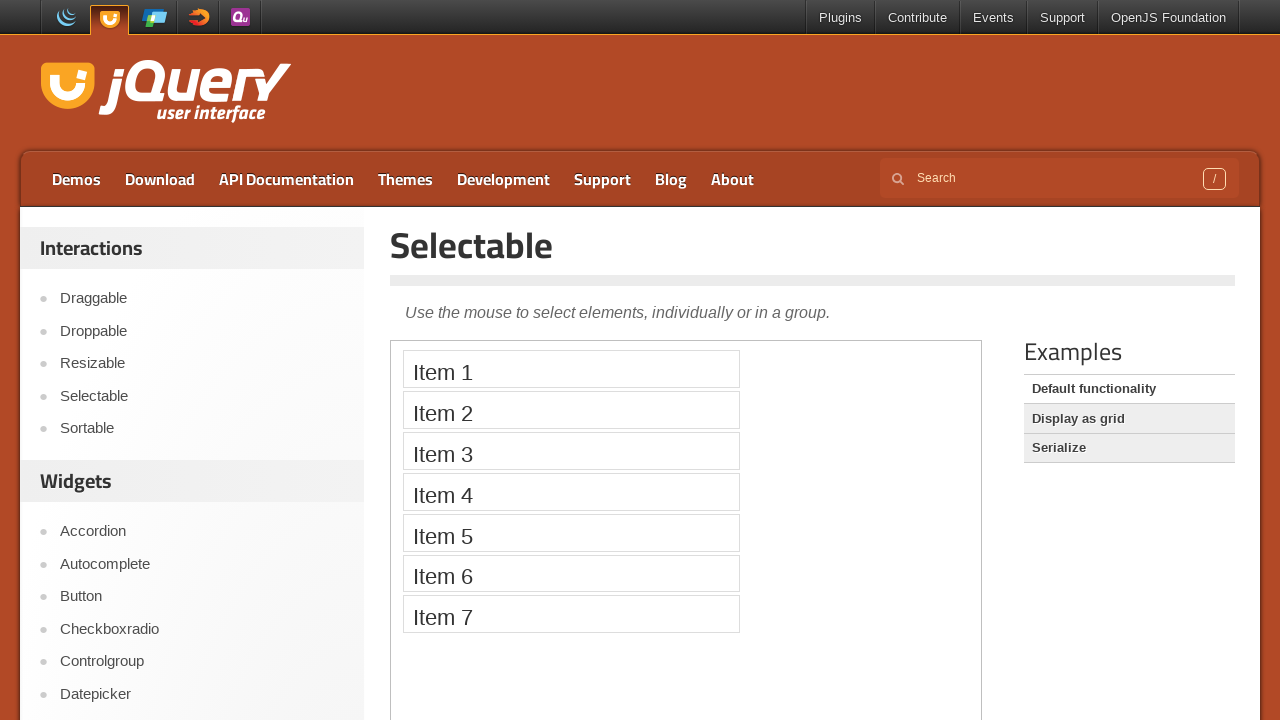

Located Item 1 element in iframe
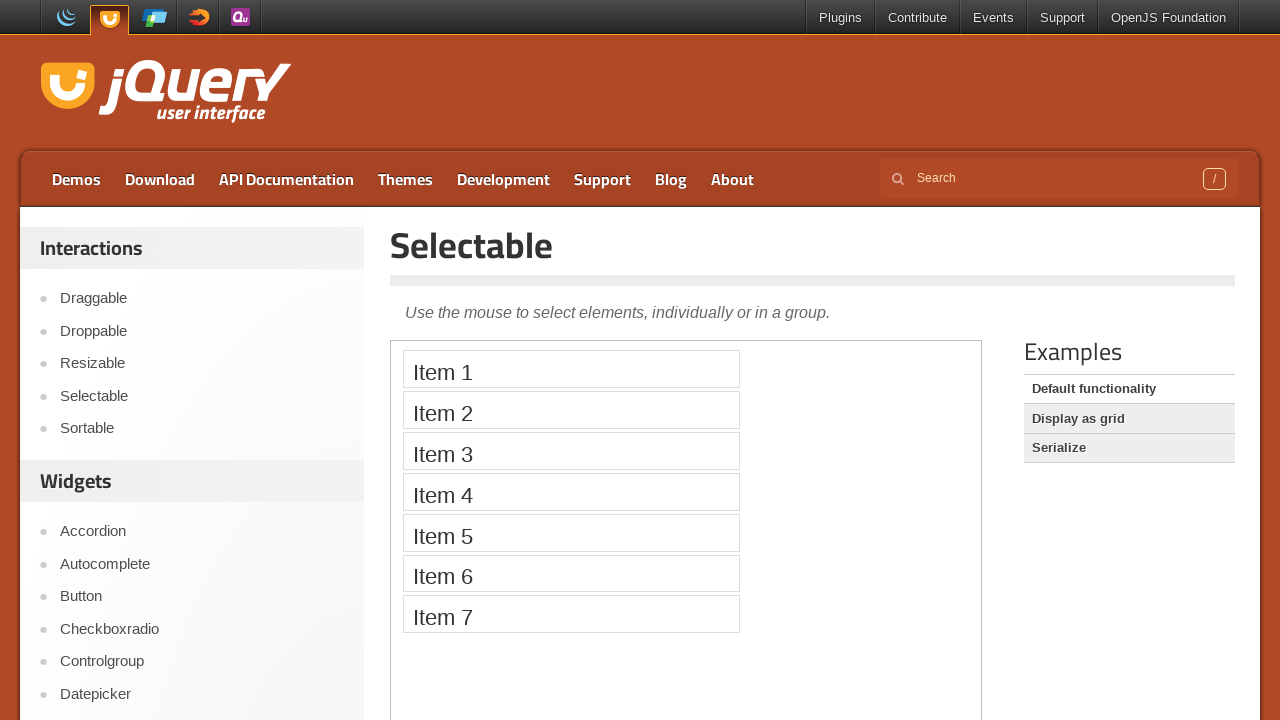

Located Item 3 element in iframe
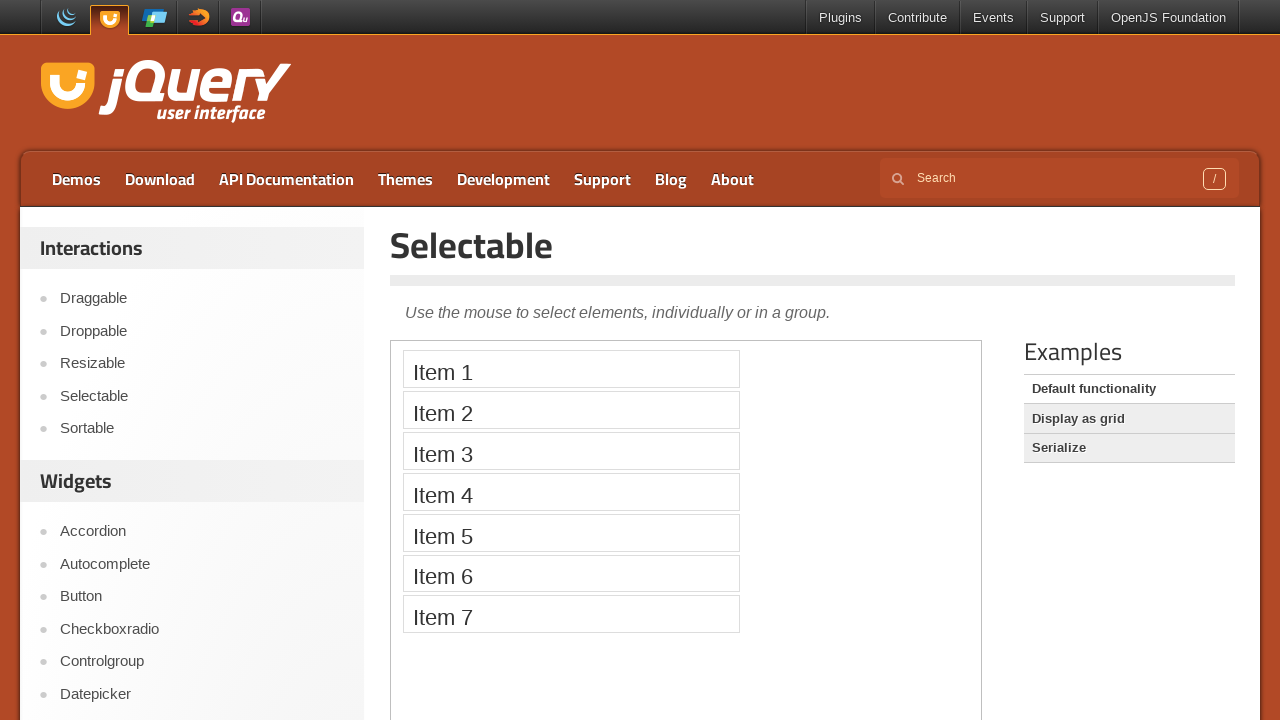

Located Item 7 element in iframe
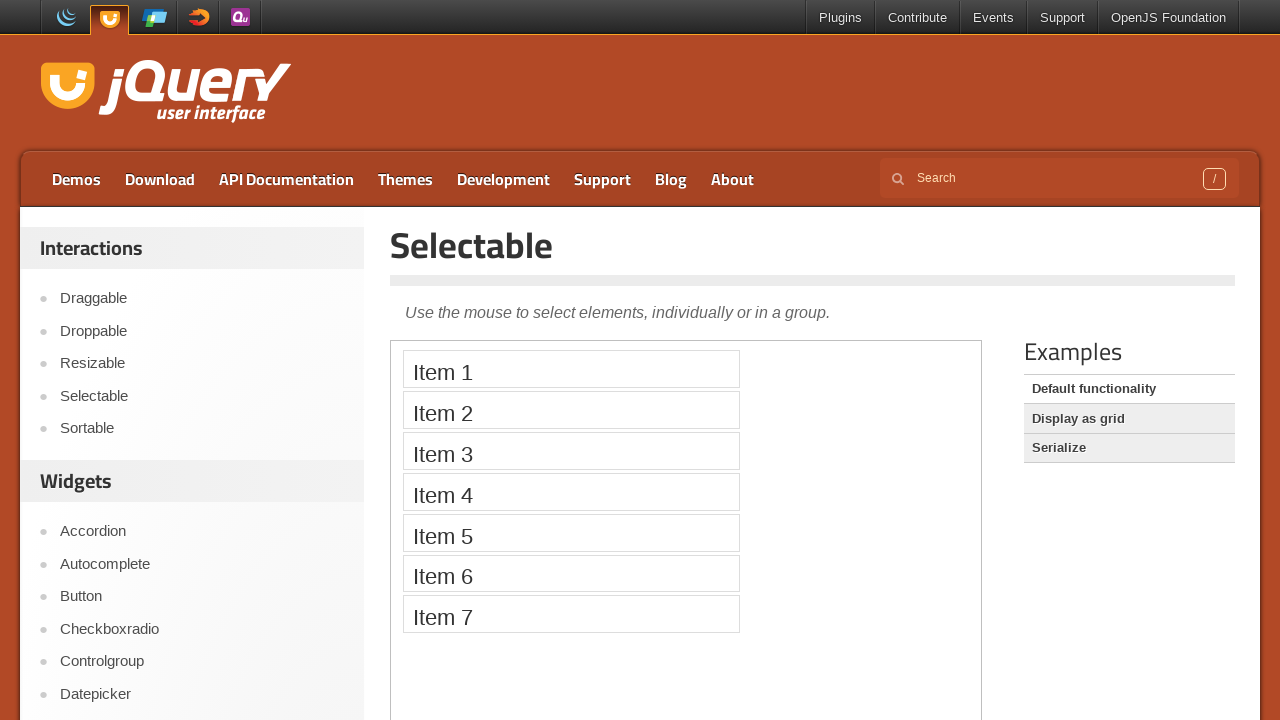

Ctrl+clicked Item 1 to select it at (571, 369) on iframe >> nth=0 >> internal:control=enter-frame >> xpath=//li[text()='Item 1']
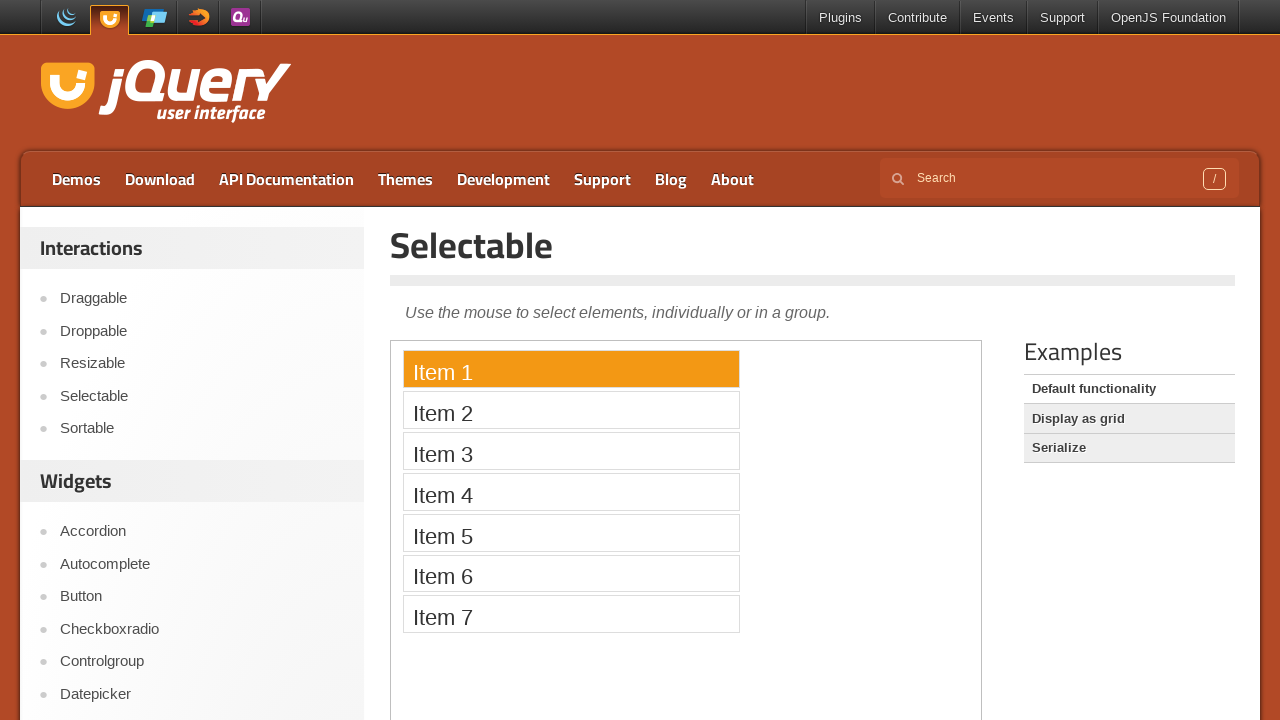

Ctrl+clicked Item 3 to add it to selection at (571, 451) on iframe >> nth=0 >> internal:control=enter-frame >> xpath=//li[text()='Item 3']
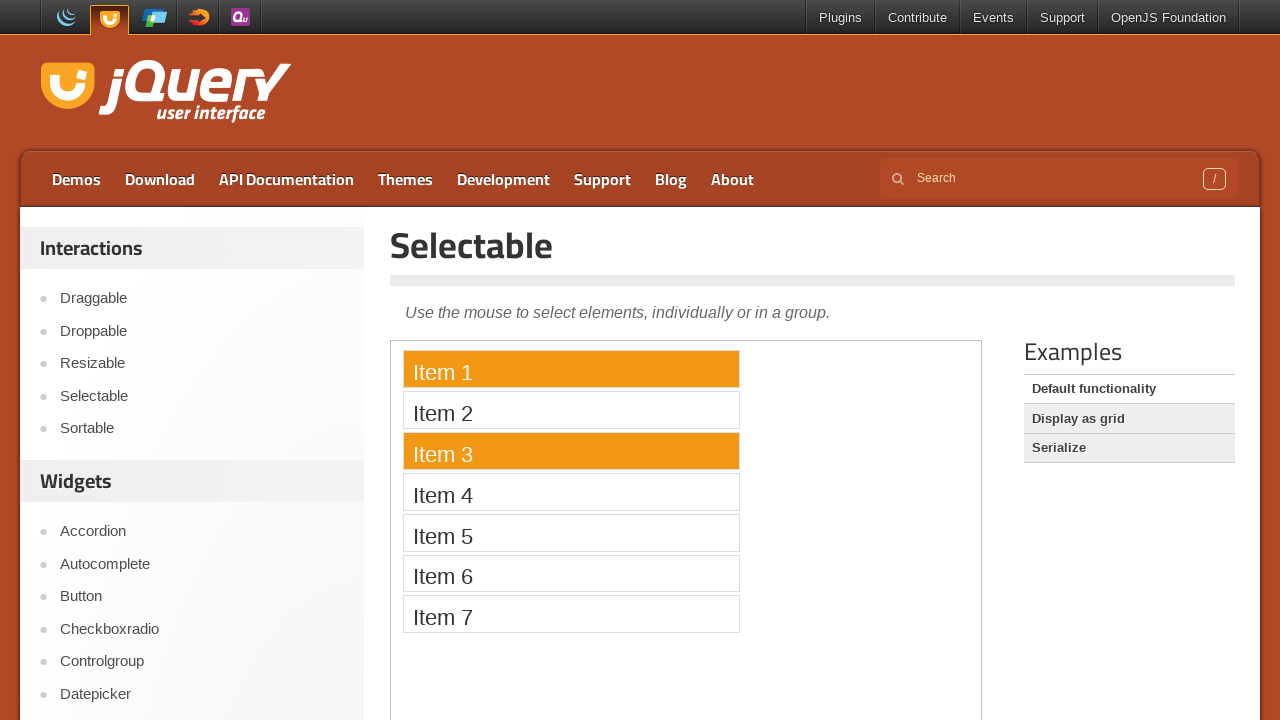

Ctrl+clicked Item 7 to add it to selection at (571, 614) on iframe >> nth=0 >> internal:control=enter-frame >> xpath=//li[text()='Item 7']
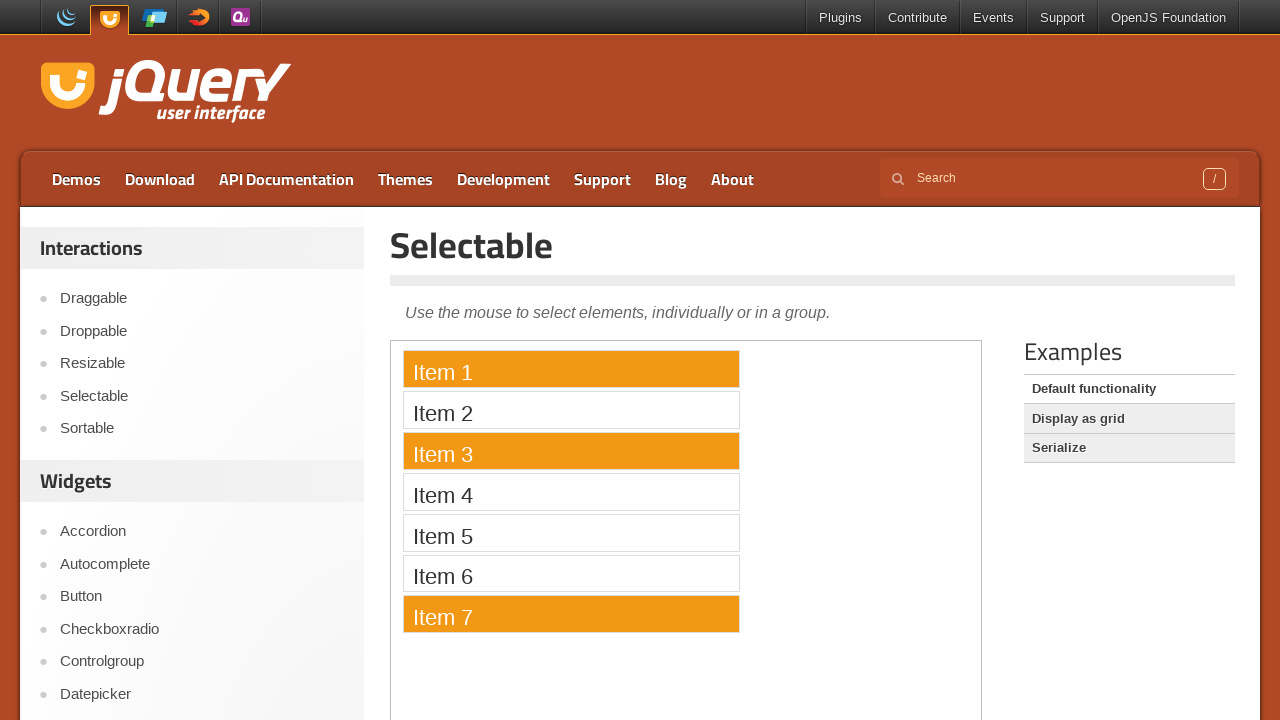

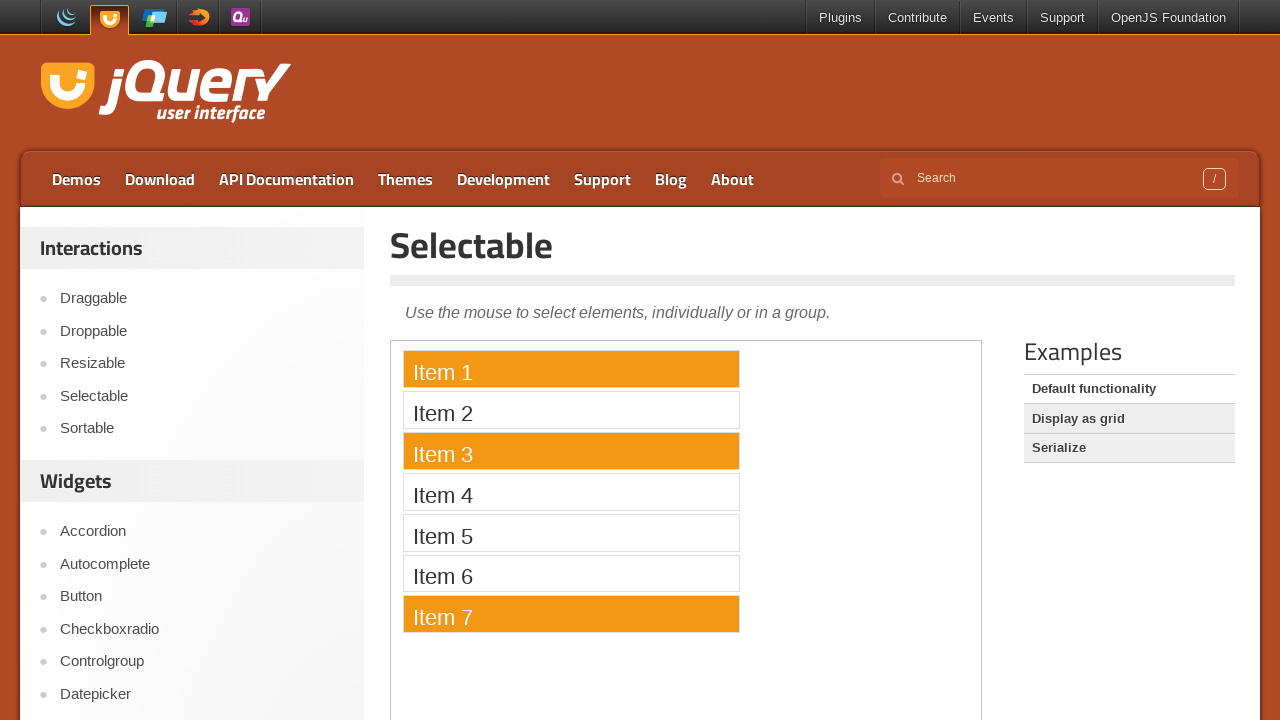